Tests the Dynamic Controls page by enabling a disabled textbox and then typing text into it.

Starting URL: https://the-internet.herokuapp.com/

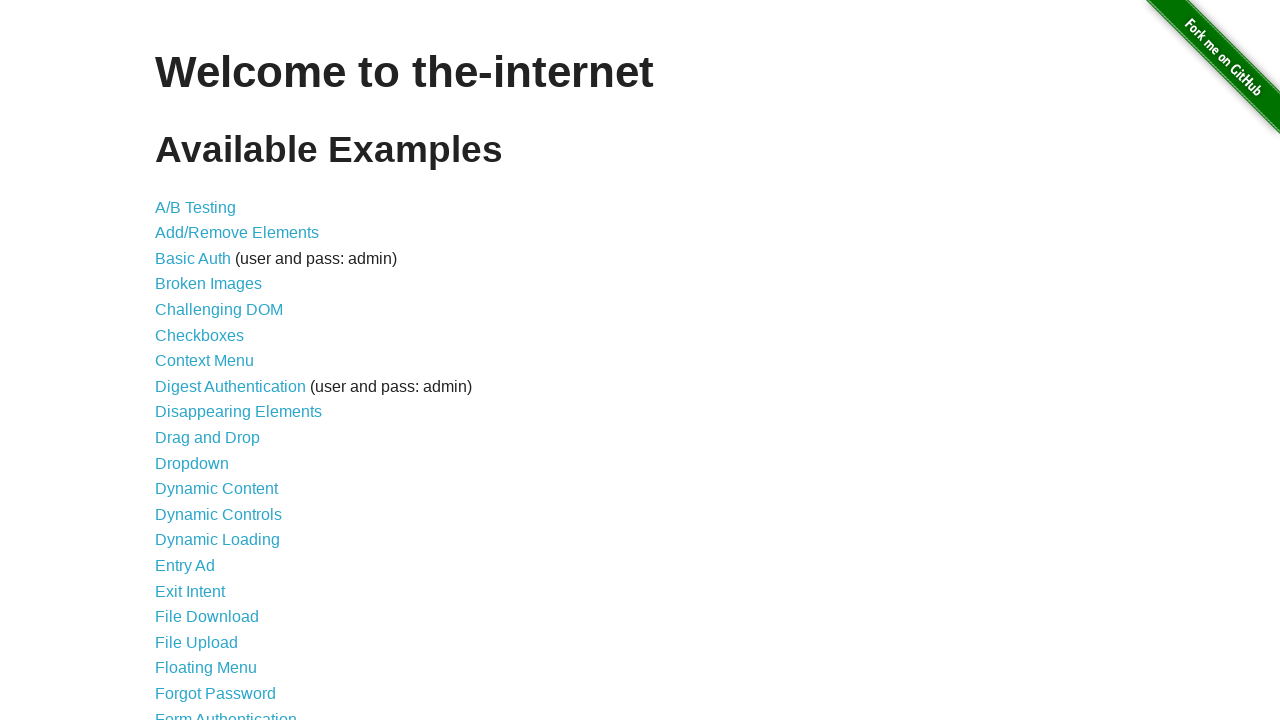

Clicked on Dynamic Controls link at (218, 514) on text=Dynamic Controls
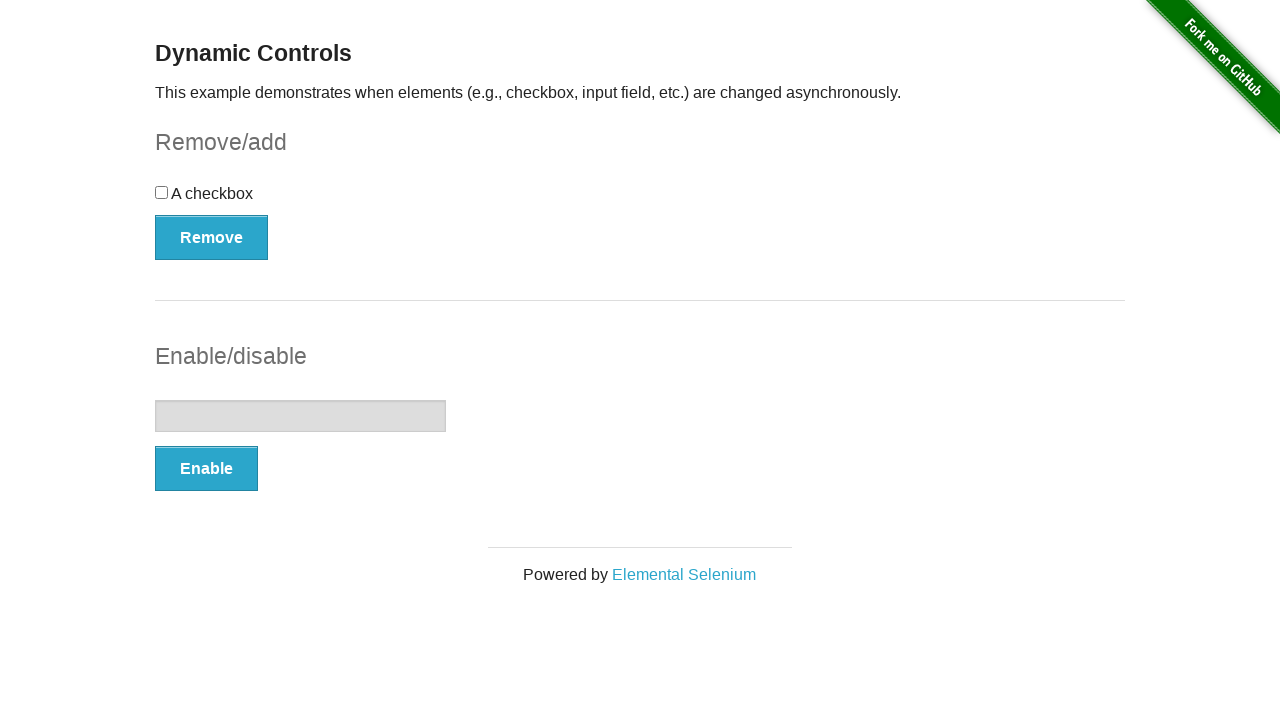

Clicked the Enable button at (206, 469) on #input-example button
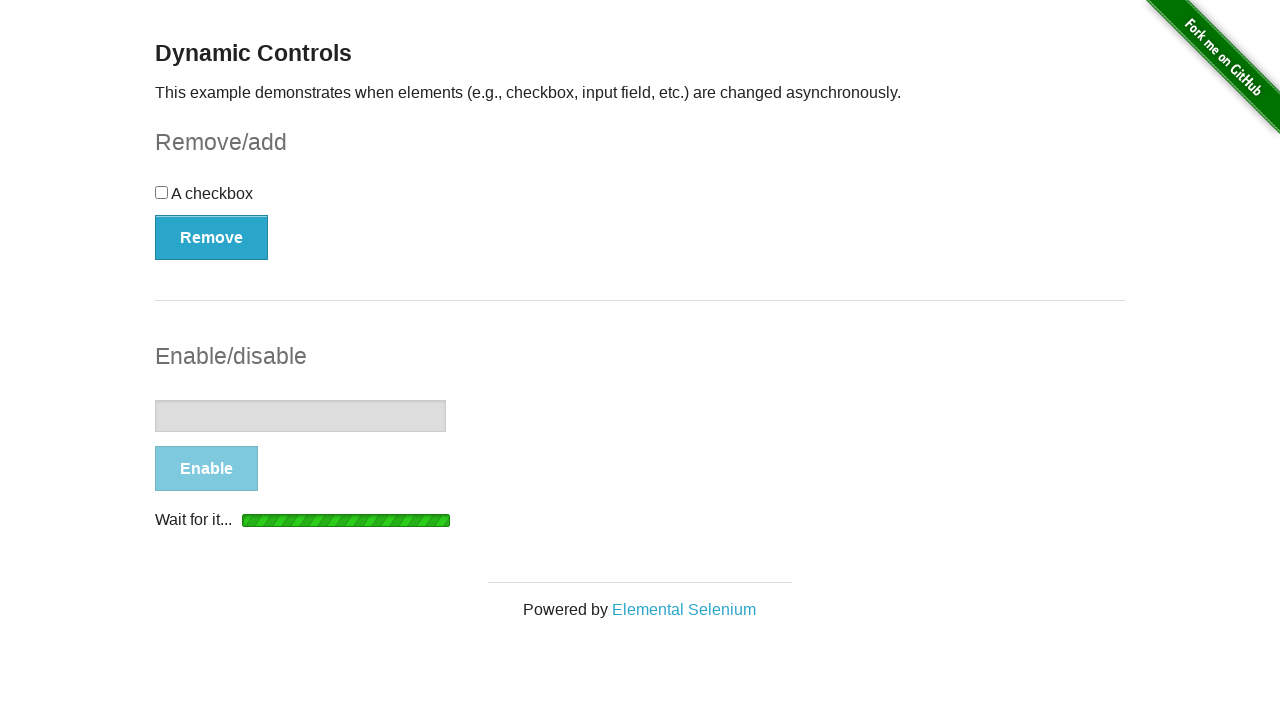

Waited for the 'It's enabled!' message to appear
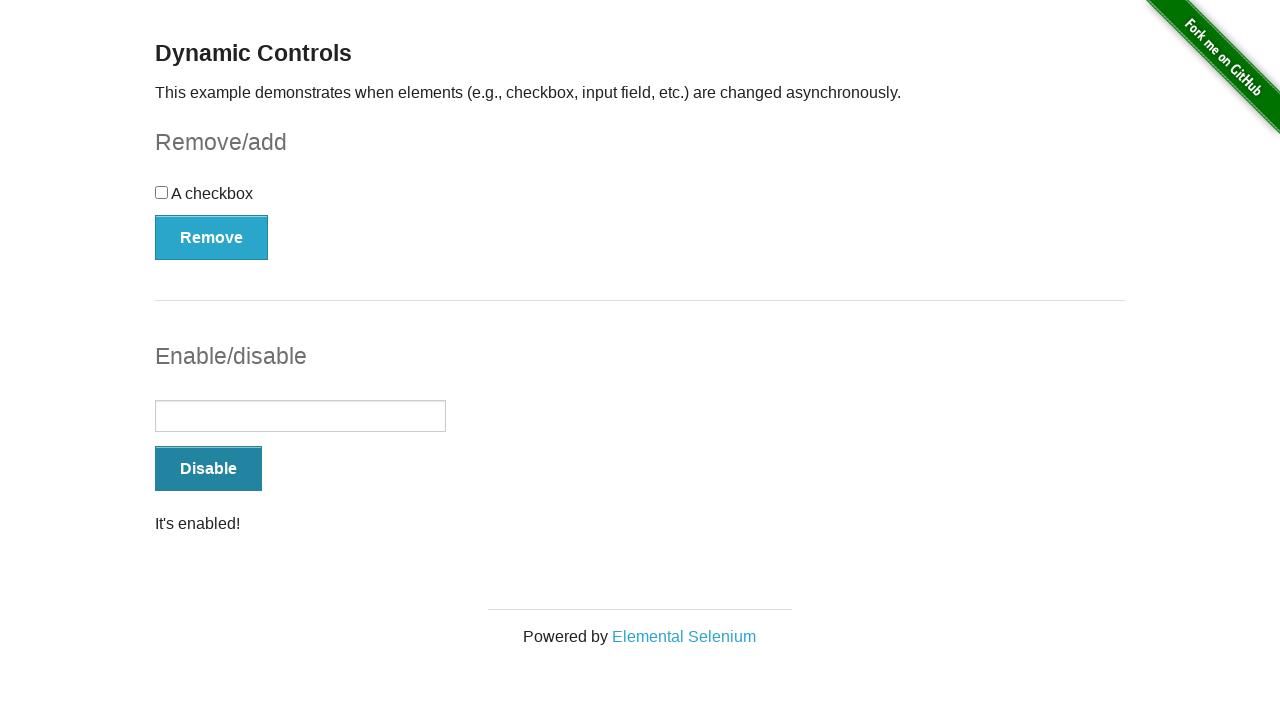

Typed 'Jestem sobie maly mis' into the now-enabled textbox on #input-example input
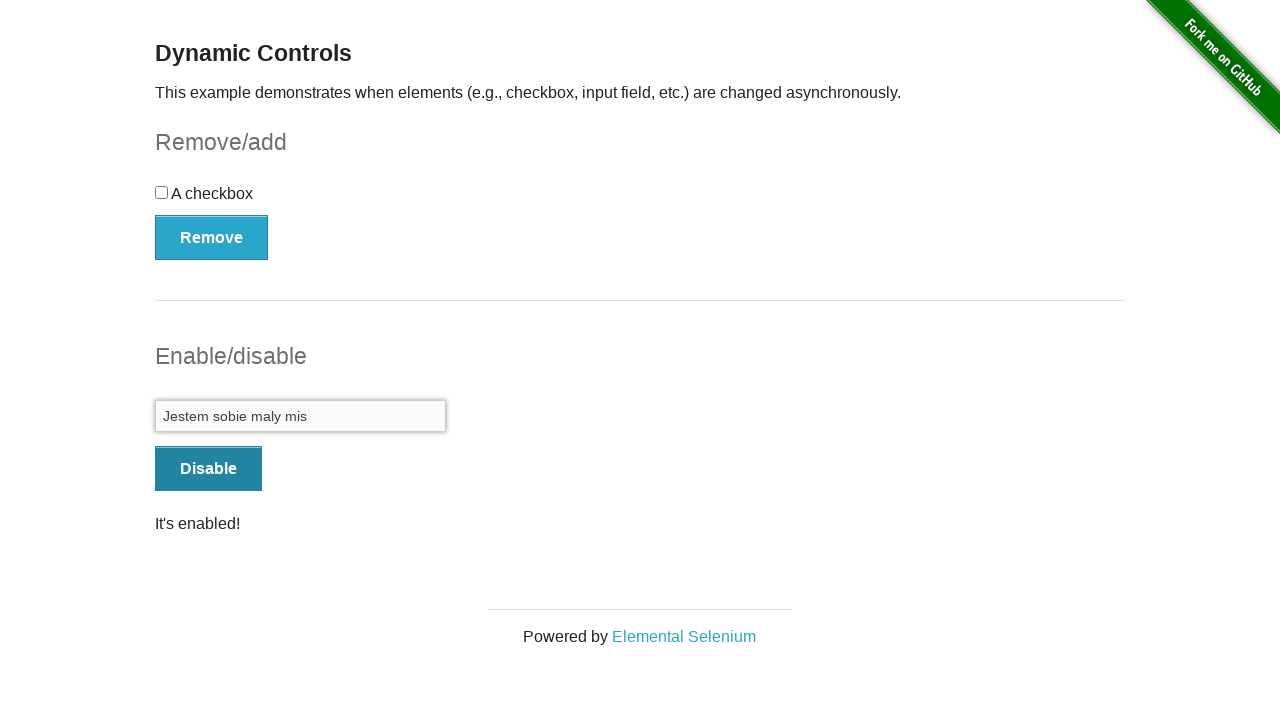

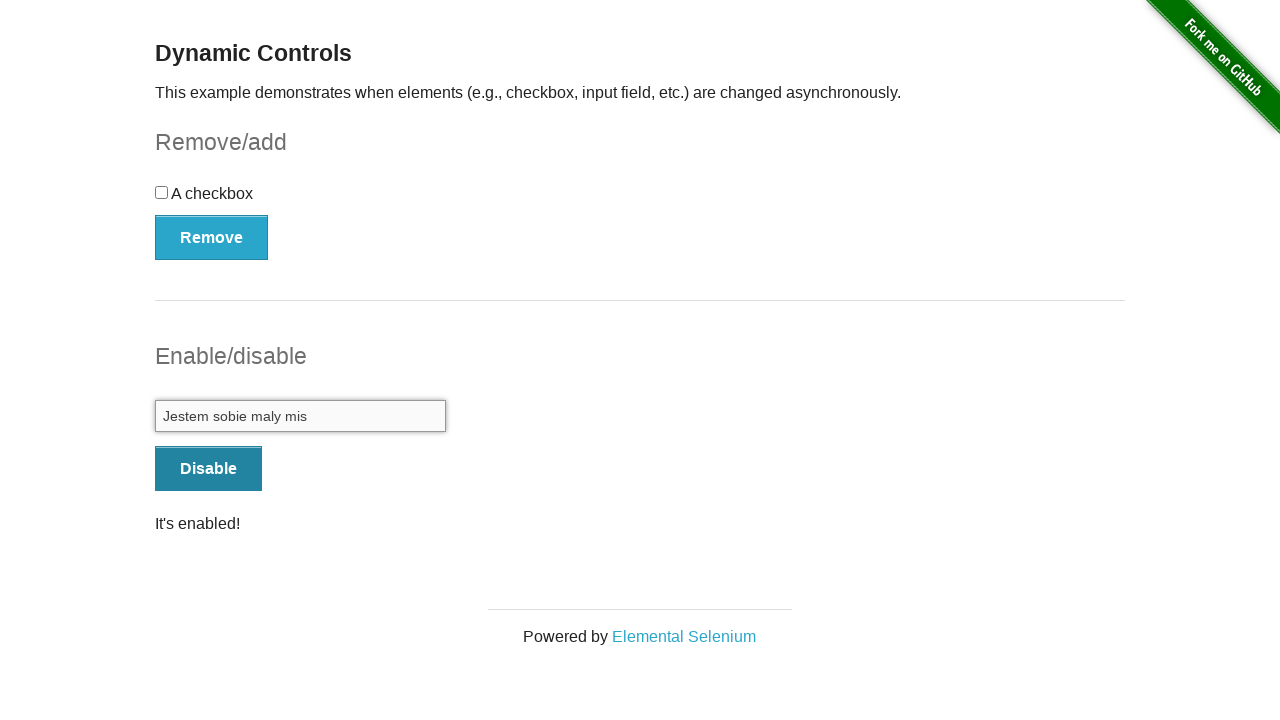